Tests adding a phone (Nokia Lumia) to cart by navigating to Phones category, selecting the product, adding to cart, and verifying it appears in the cart

Starting URL: https://www.demoblaze.com/index.html

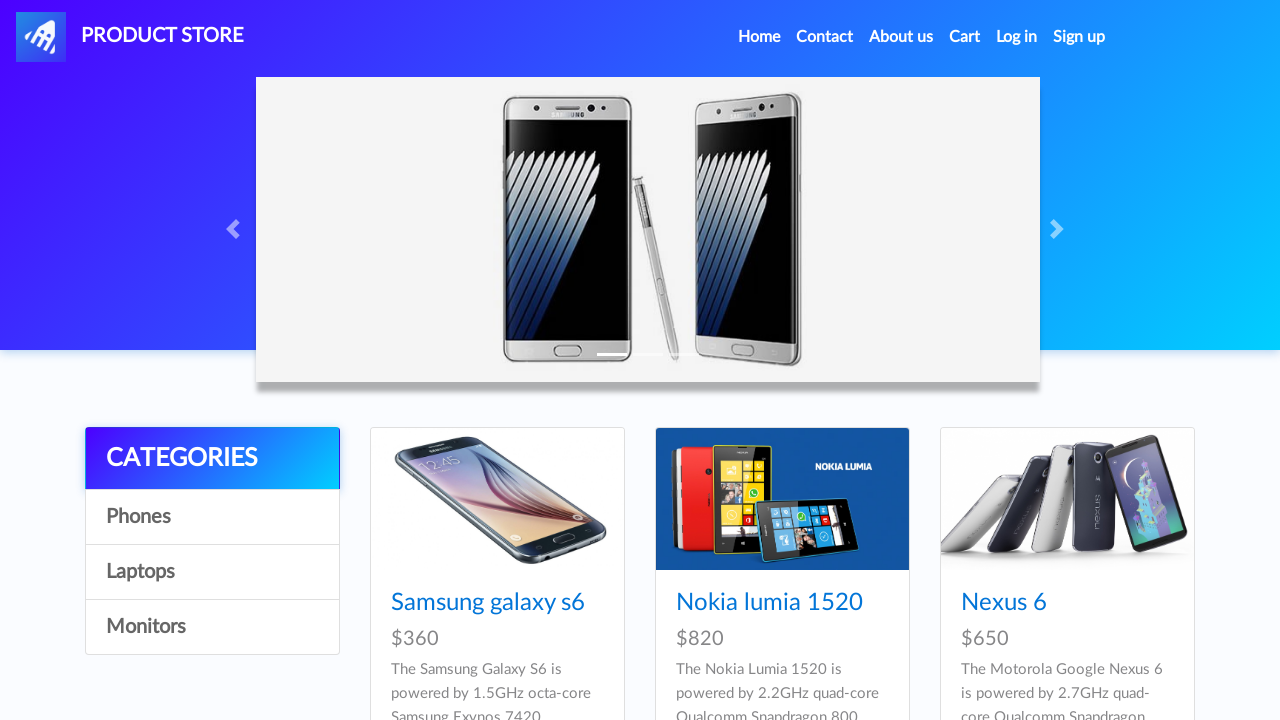

Clicked on Phones category at (212, 517) on a:has-text('Phones')
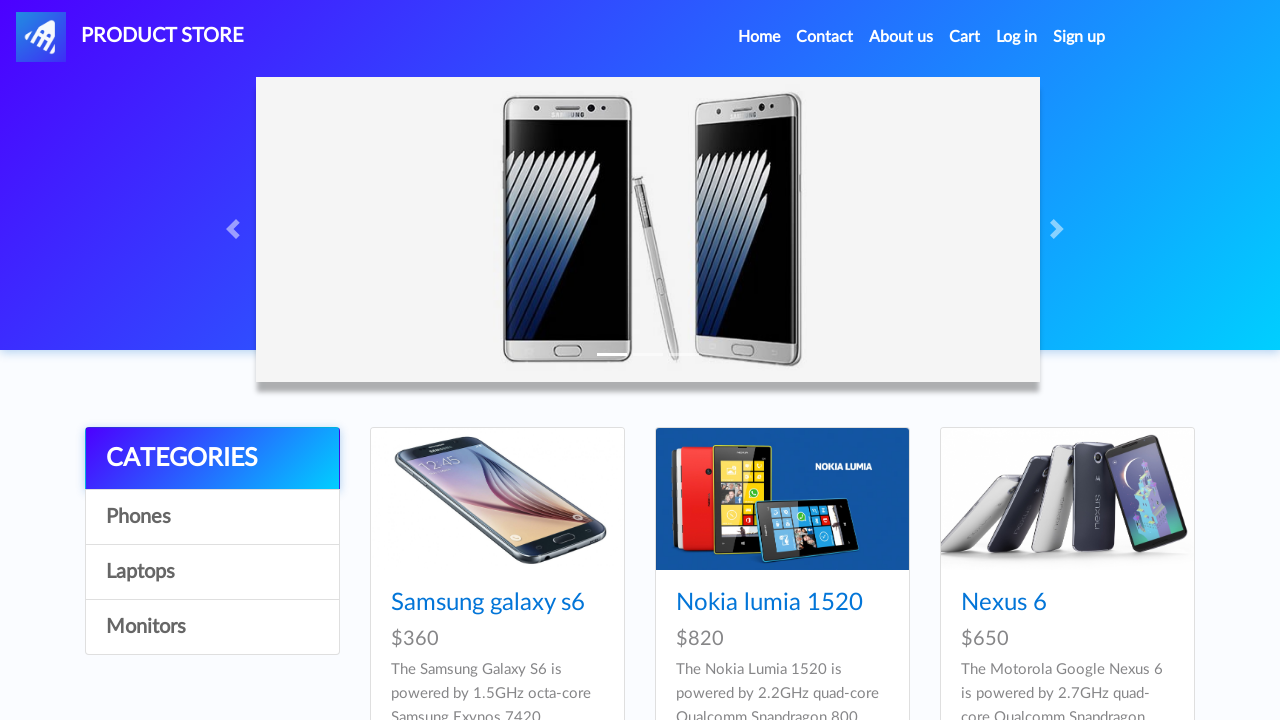

Waited 500ms for category page to load
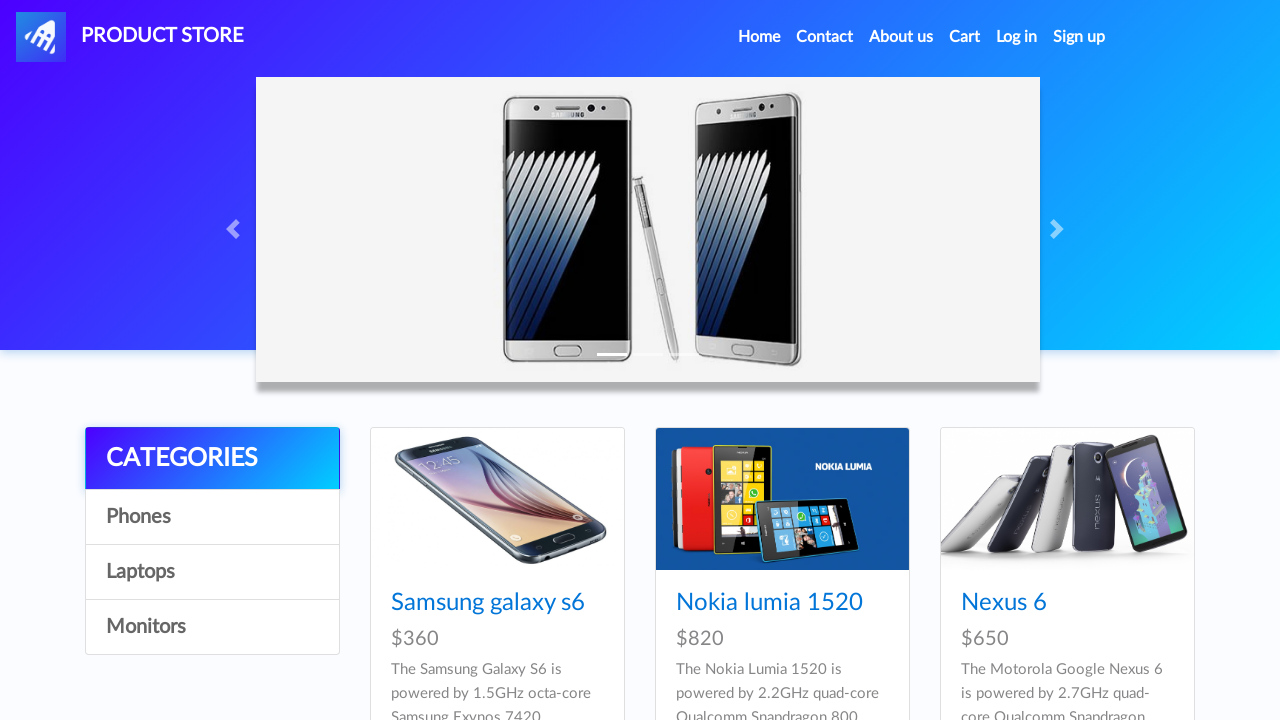

Clicked on Nokia Lumia 1520 product at (769, 603) on a:has-text('Nokia lumia 1520')
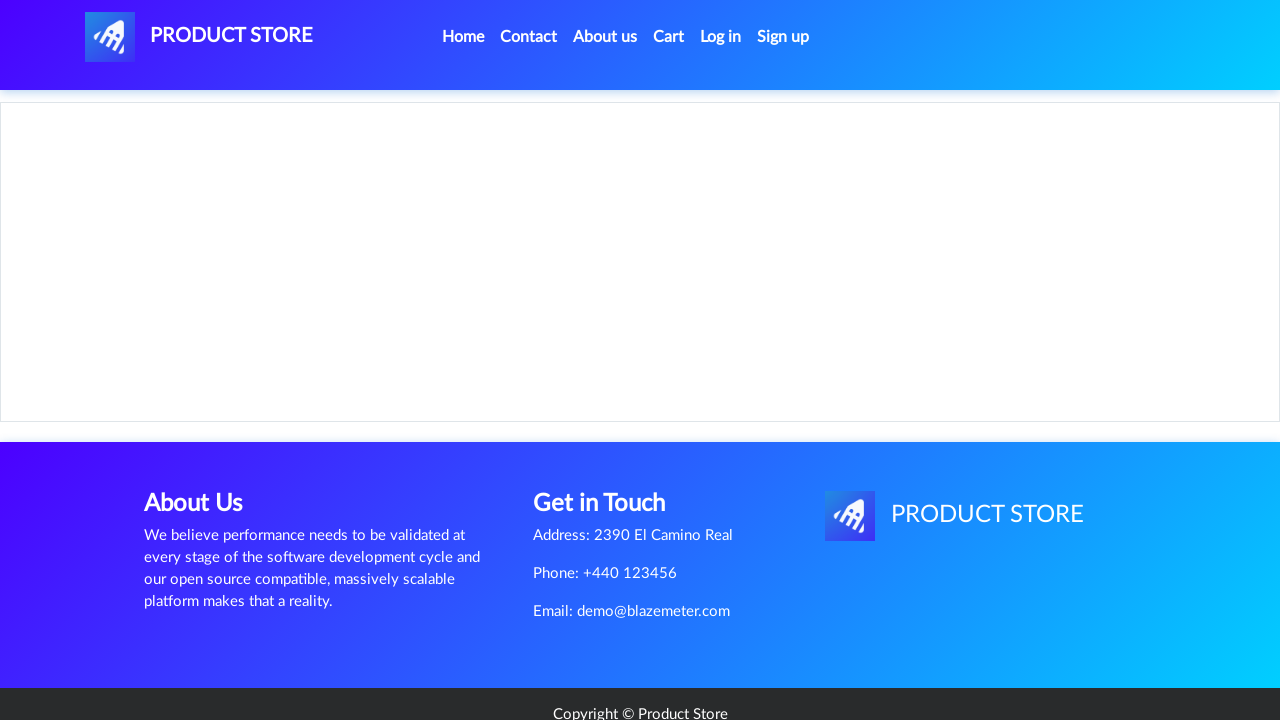

Verified Nokia Lumia 1520 product page displayed
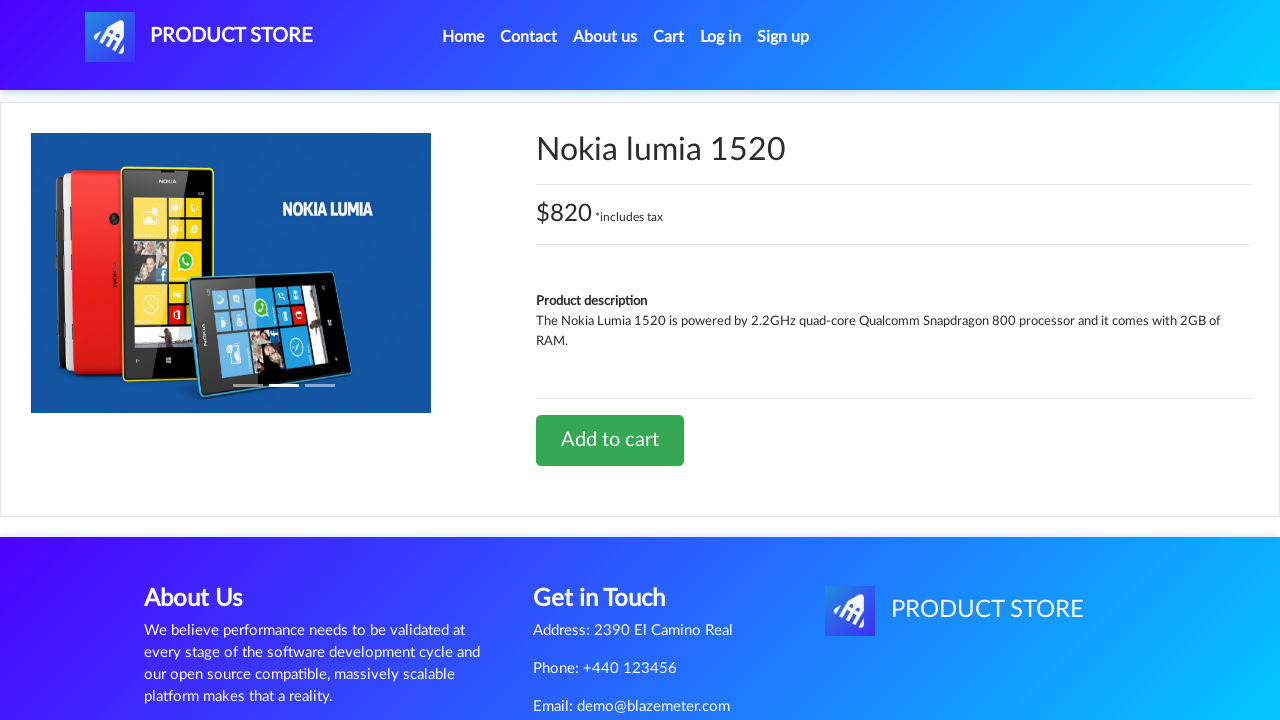

Clicked Add to Cart button at (610, 440) on a:has-text('Add to cart')
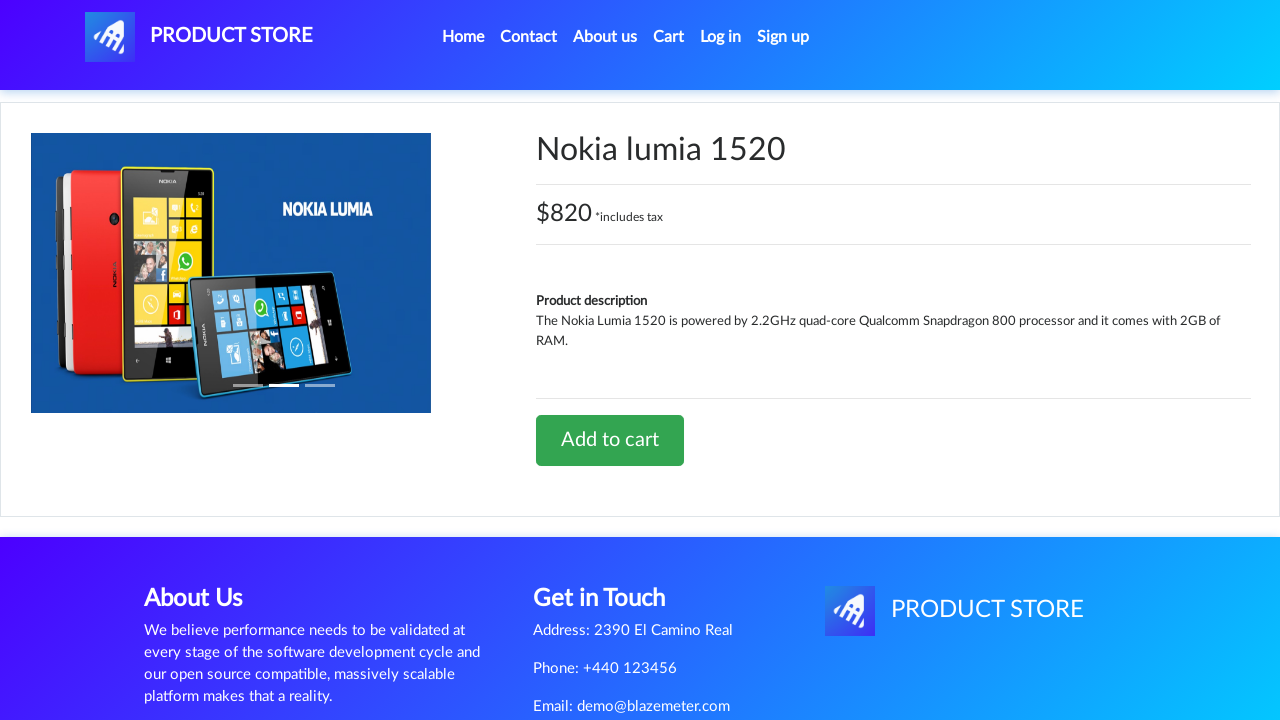

Alert dialog accepted confirming item added to cart
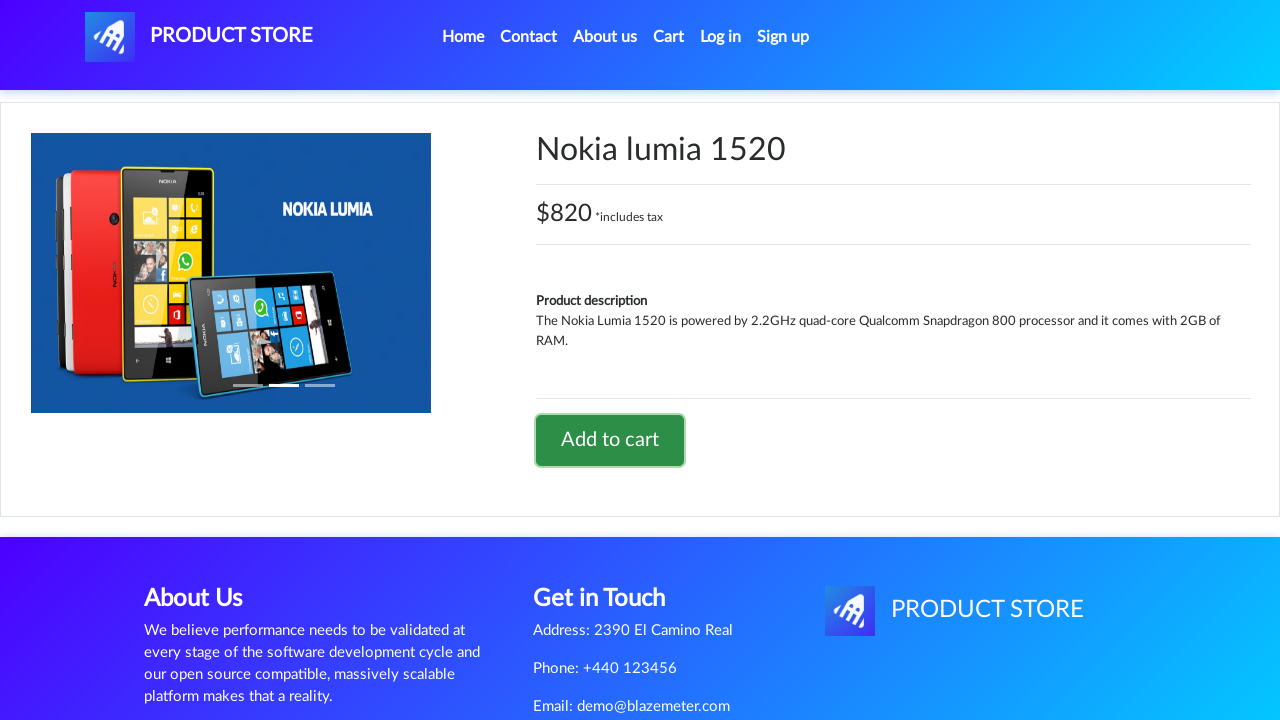

Waited 1000ms for cart update
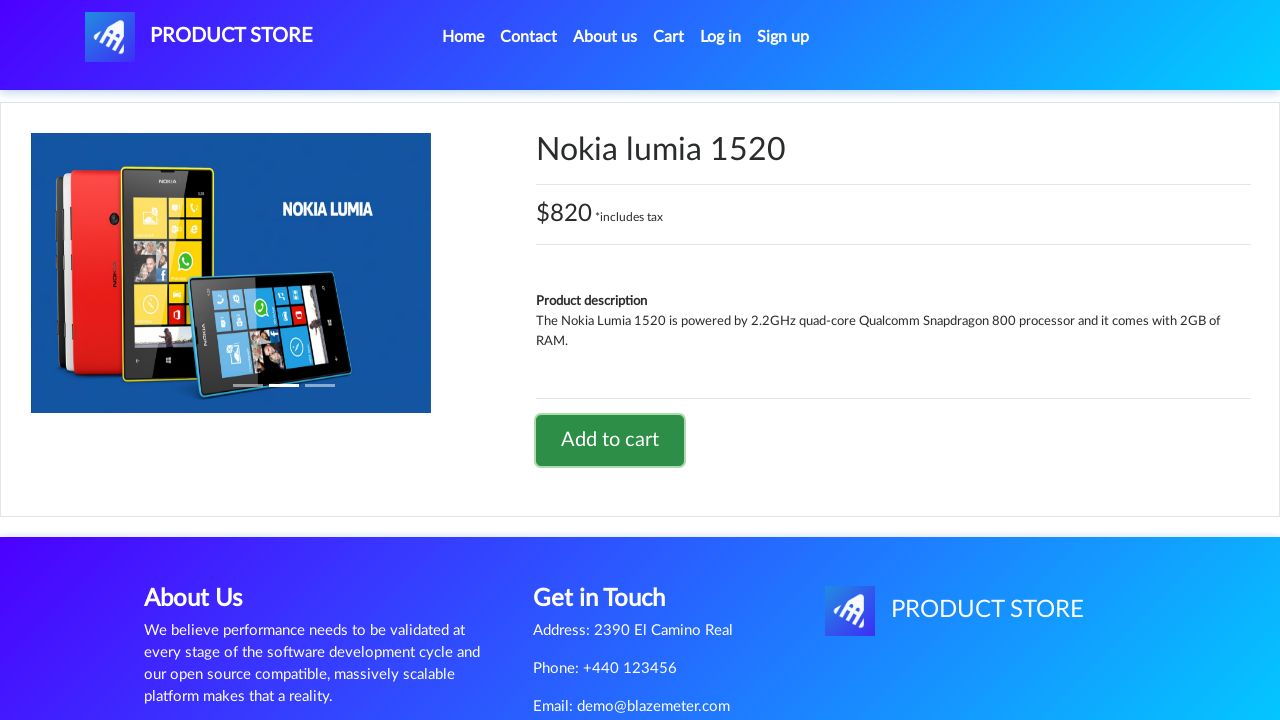

Clicked on Cart button to navigate to cart page at (669, 37) on #cartur
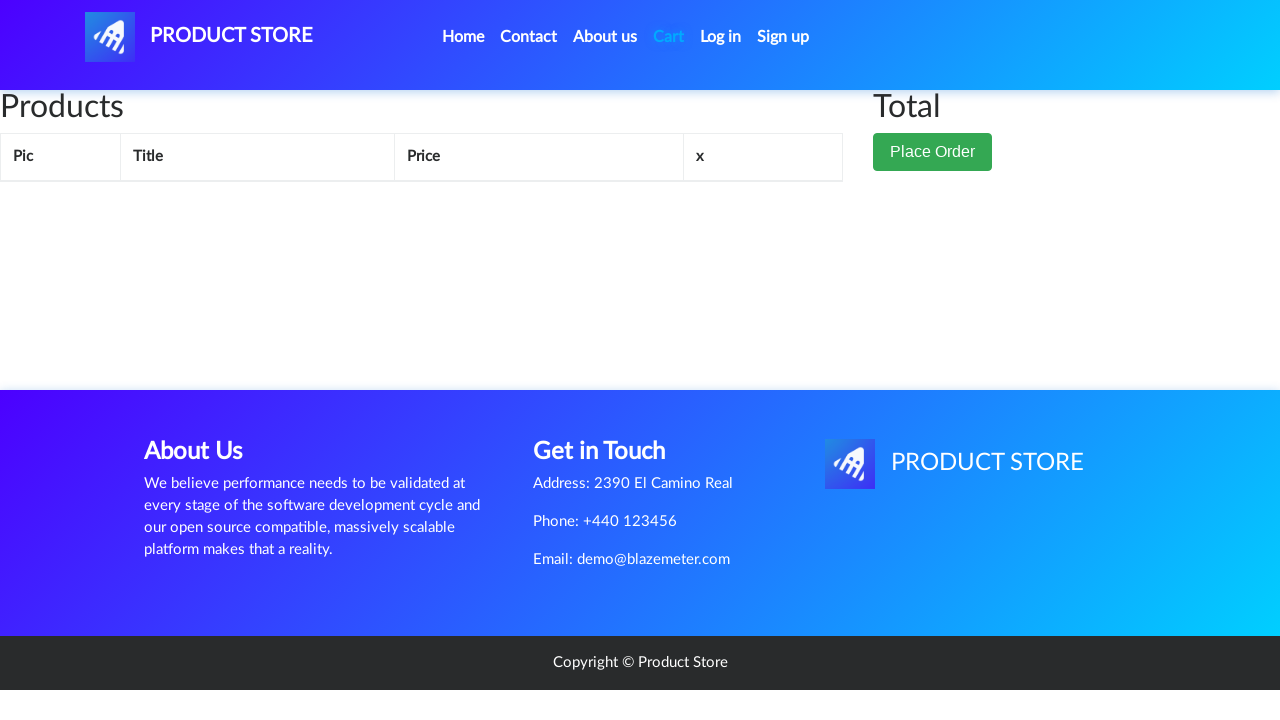

Verified Nokia Lumia 1520 is present in the shopping cart
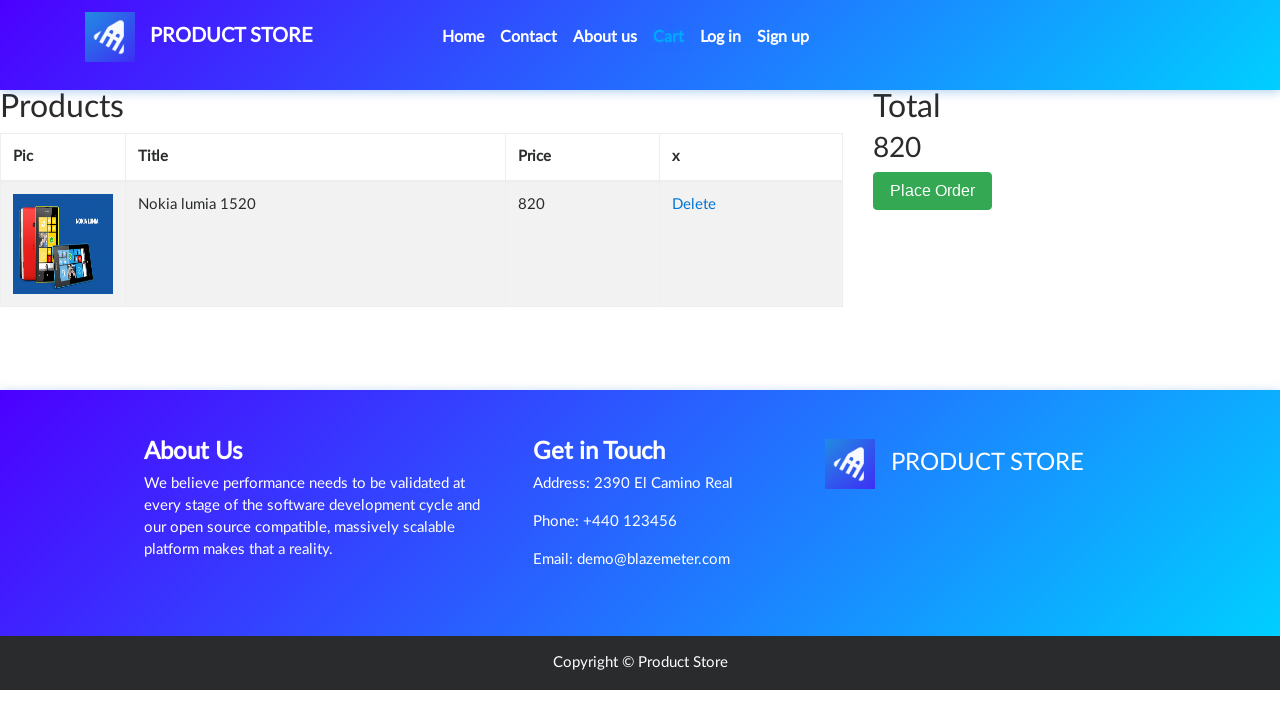

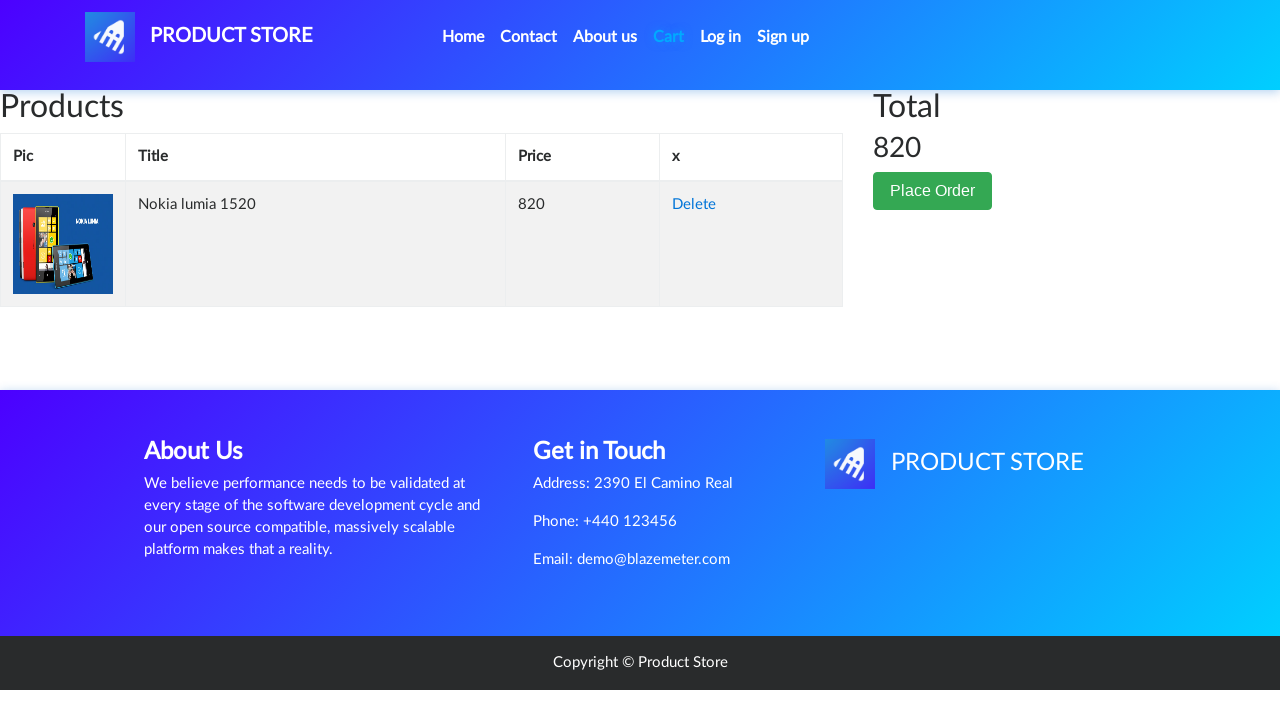